Tests basic page navigation and scrolling on theysaidso.com quote website by loading the page, setting viewport size, and scrolling down the page.

Starting URL: https://theysaidso.com/

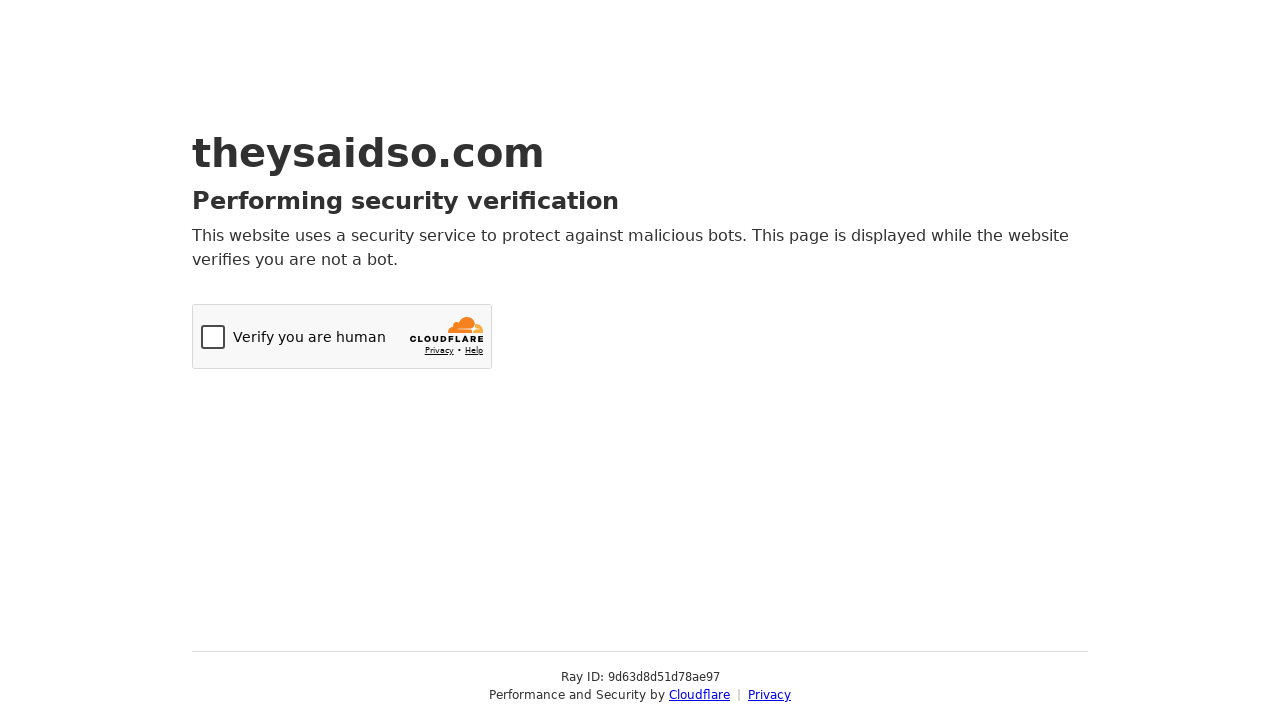

Set viewport size to 1054x800
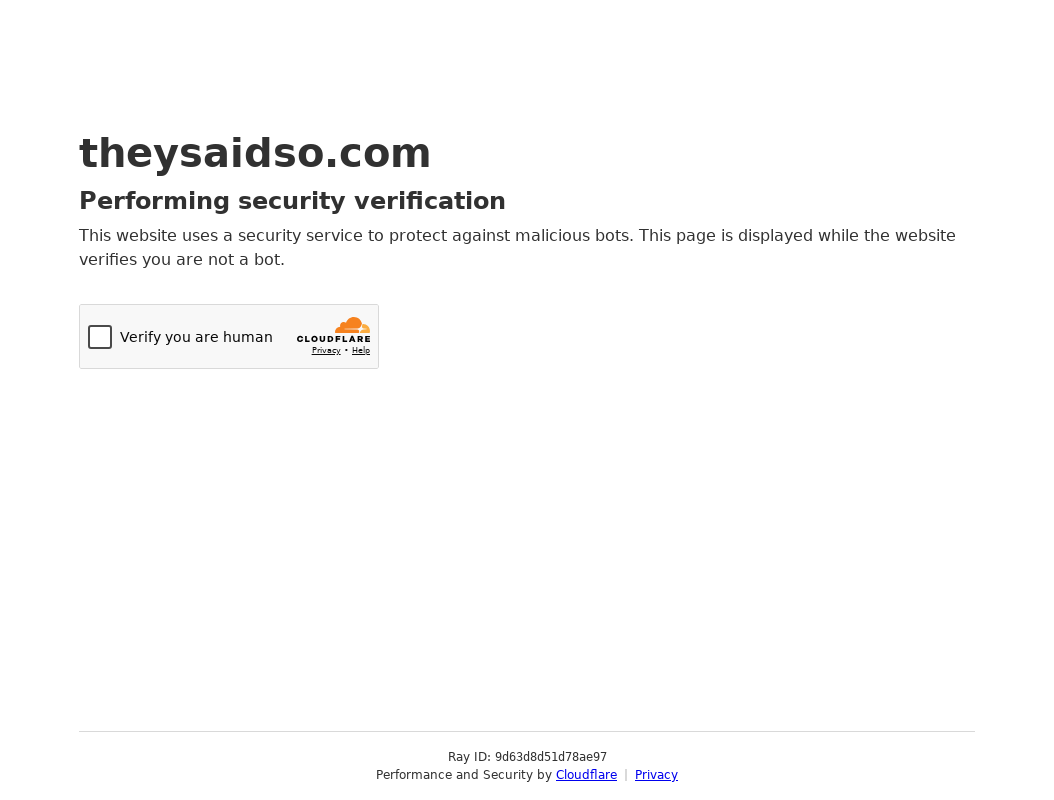

Scrolled down the page to position 512
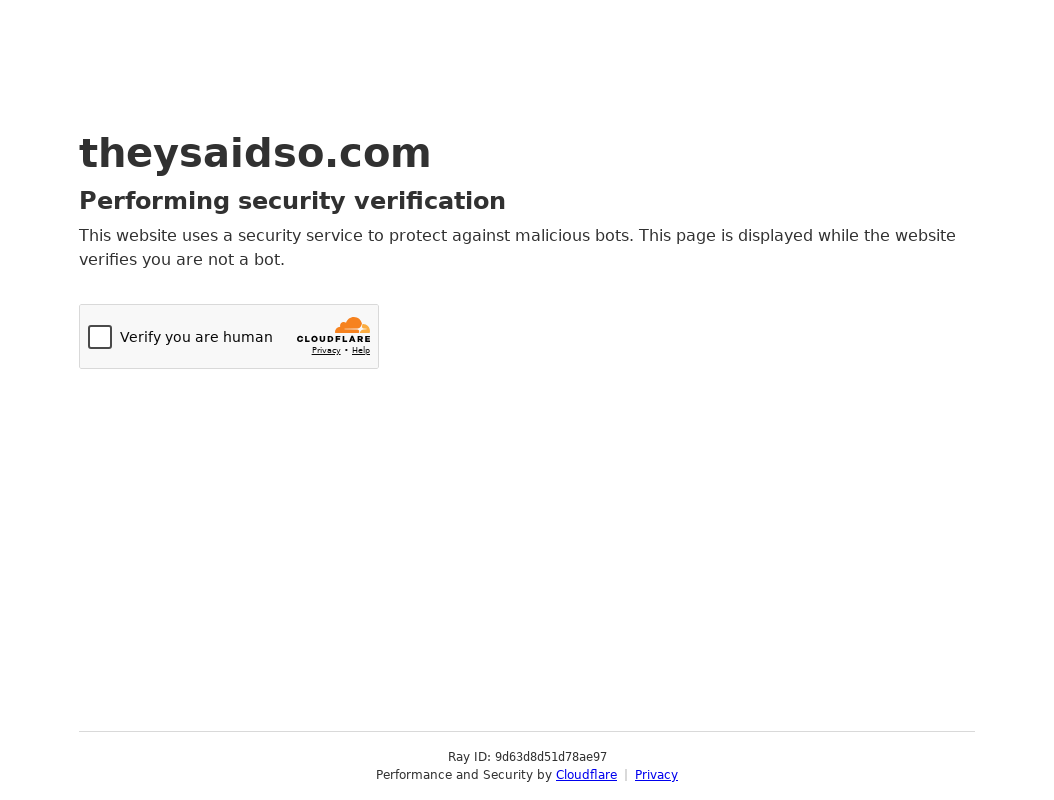

Waited 500ms for scroll to complete
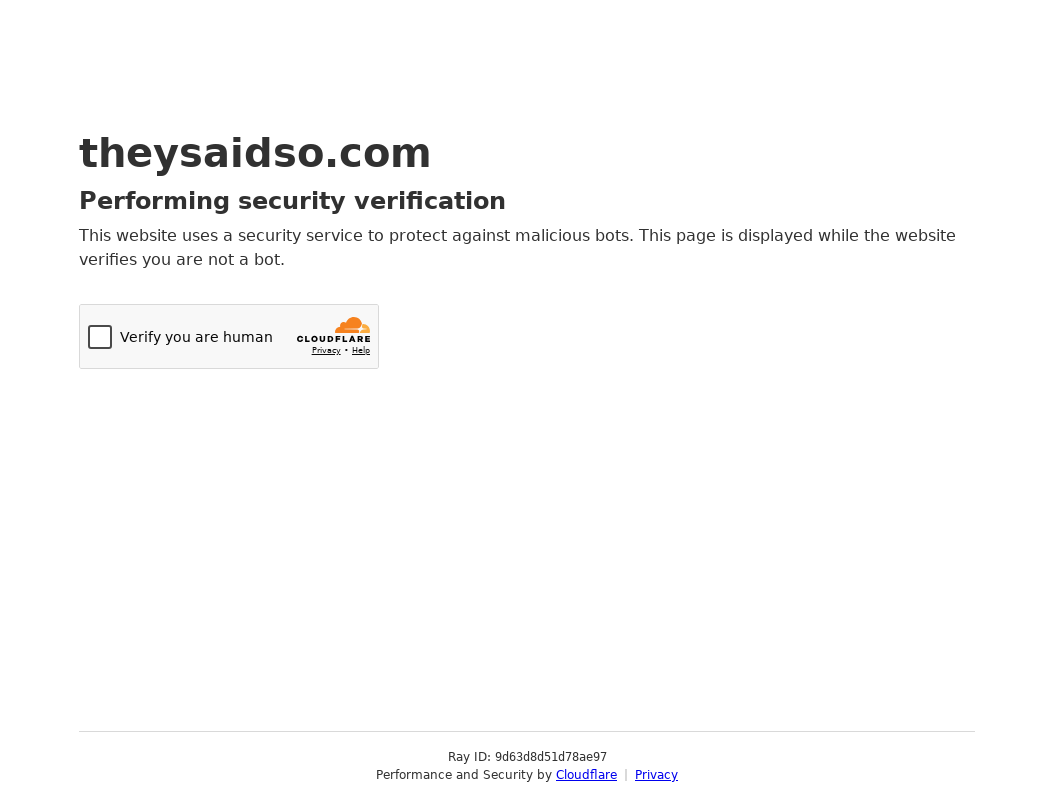

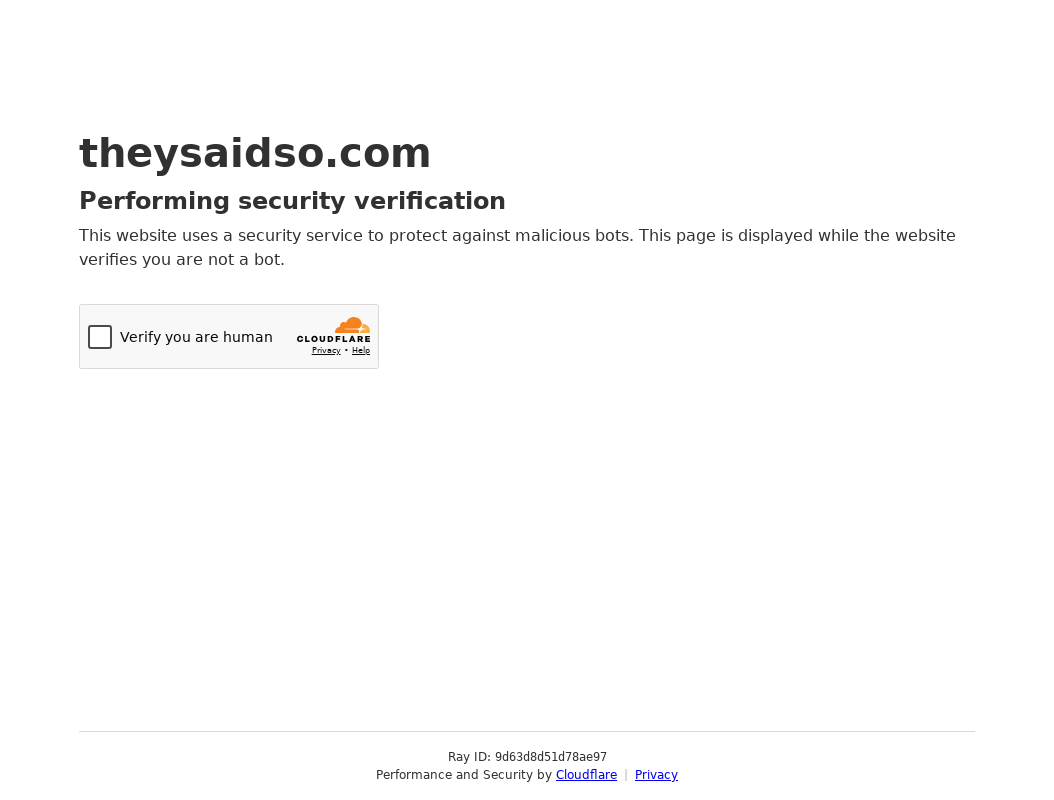